Automates playing the Chrome Dinosaur game by detecting obstacles and making the dinosaur jump at appropriate times

Starting URL: https://chromedino.com/

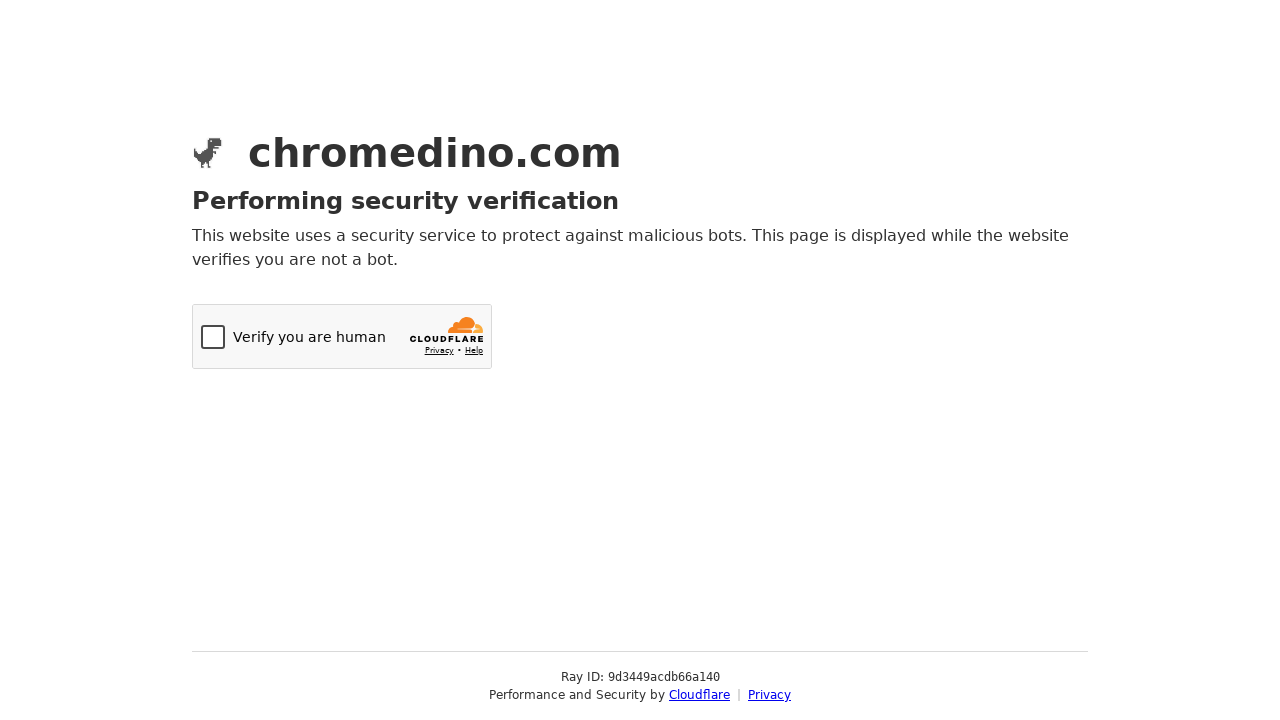

Waited 10 seconds for page to load
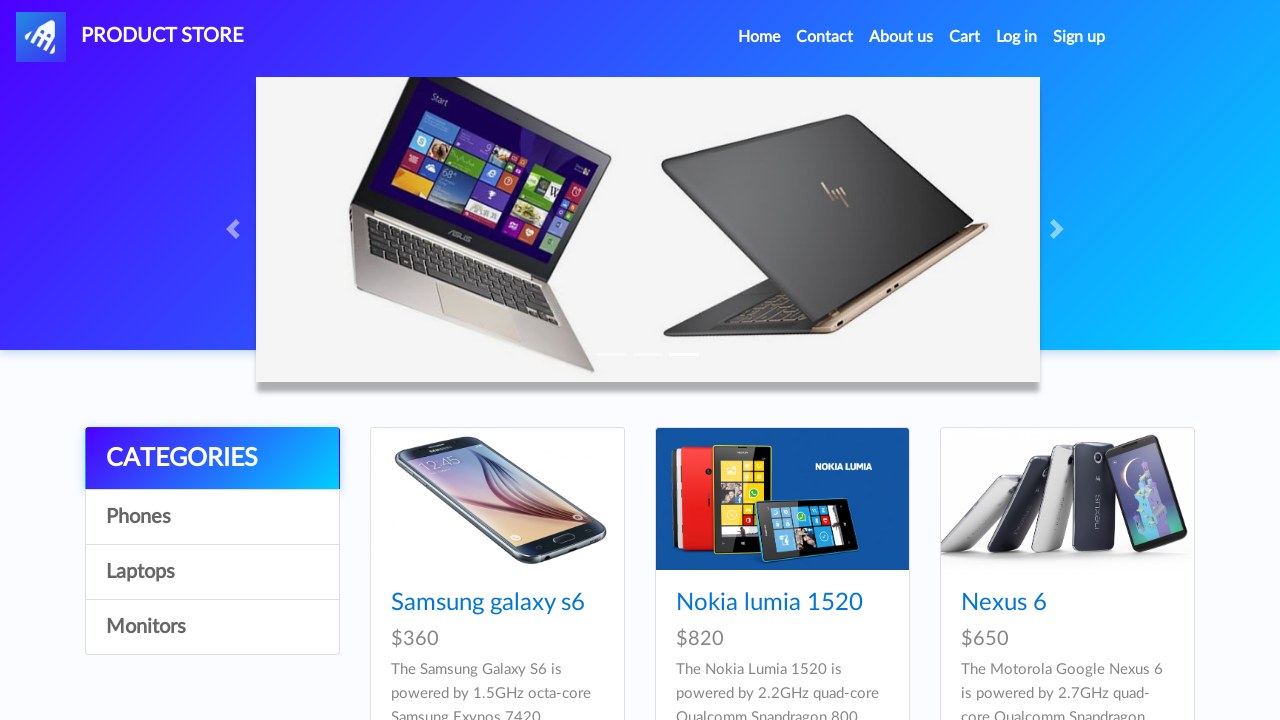

Clicked on phone category
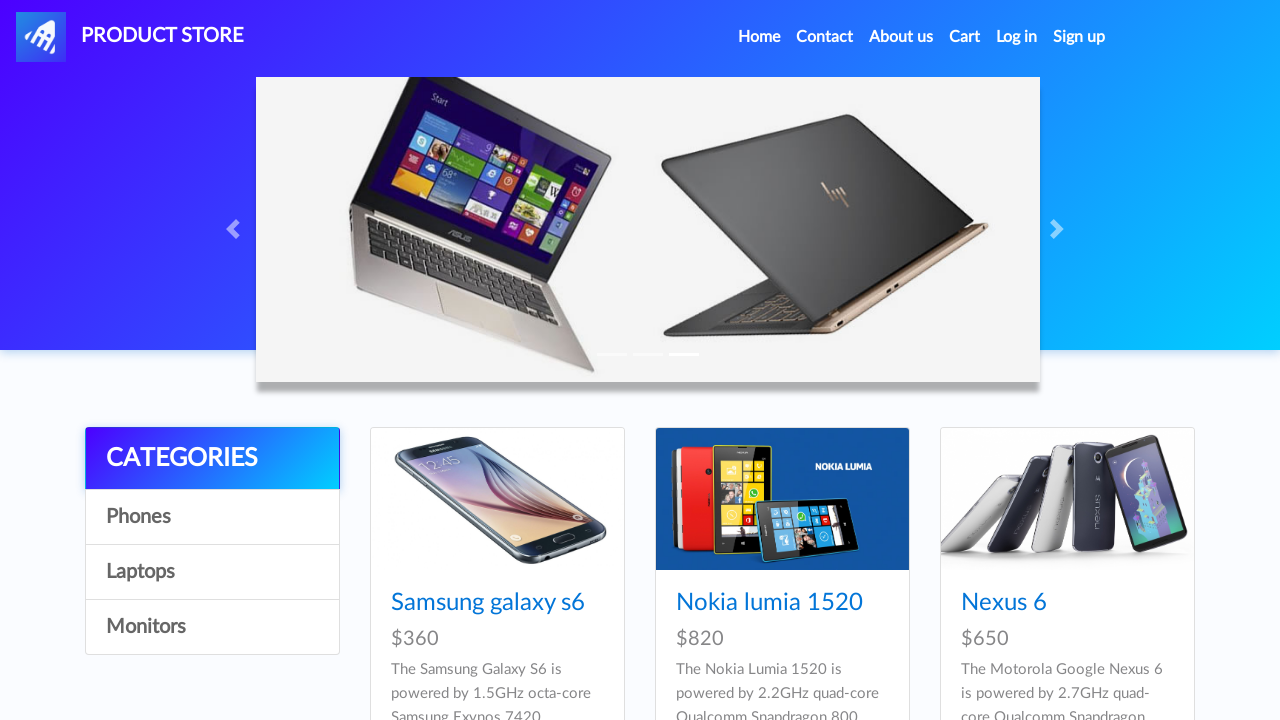

Clicked on first phone product
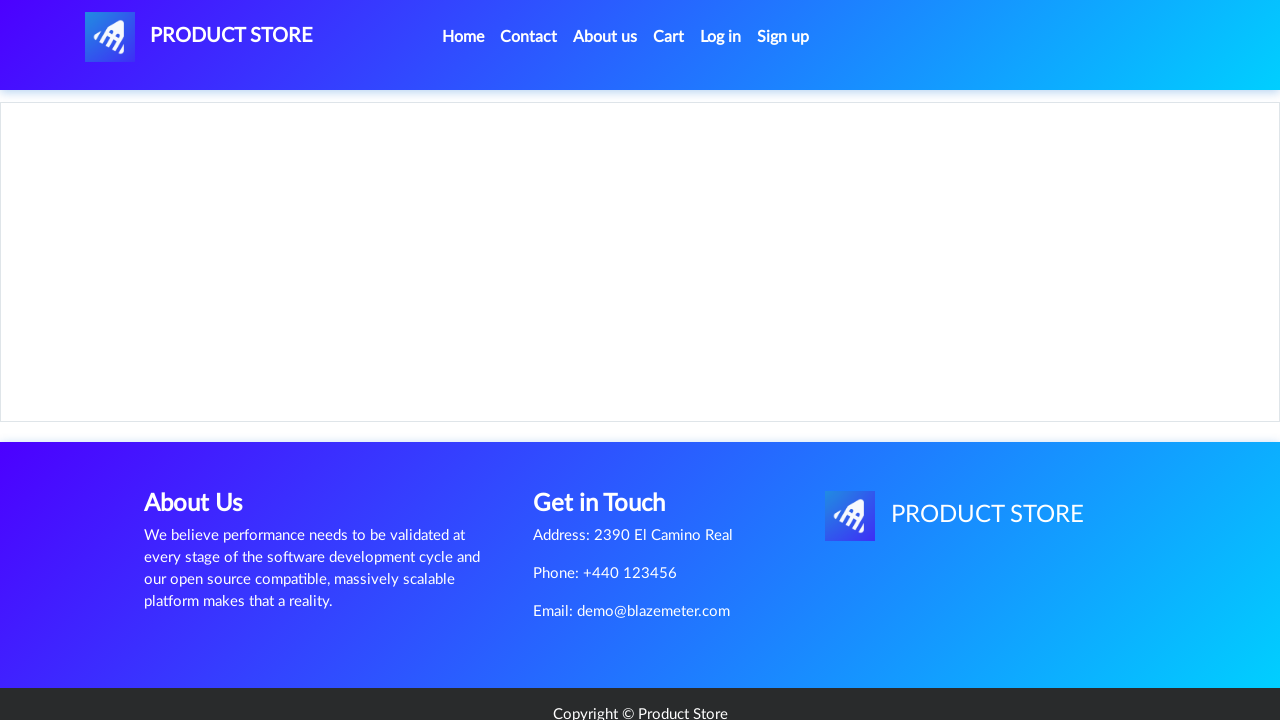

Waited 3 seconds for product page to load
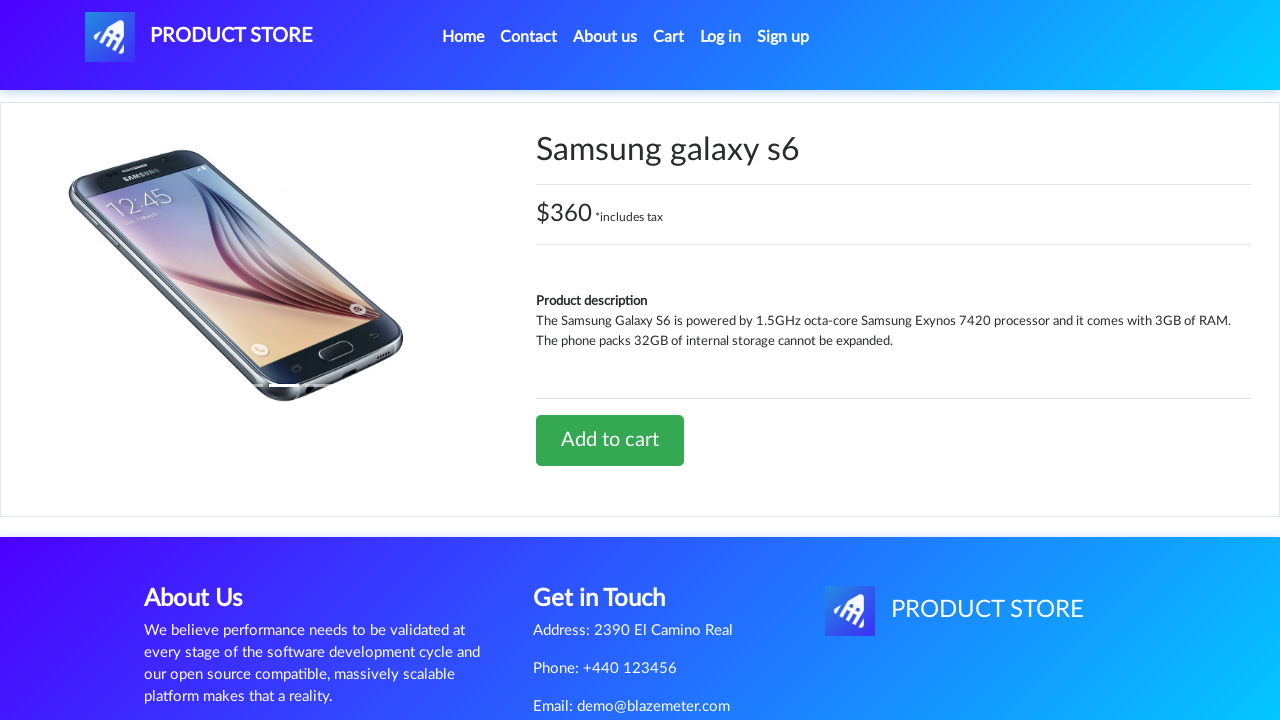

Navigated back to previous page
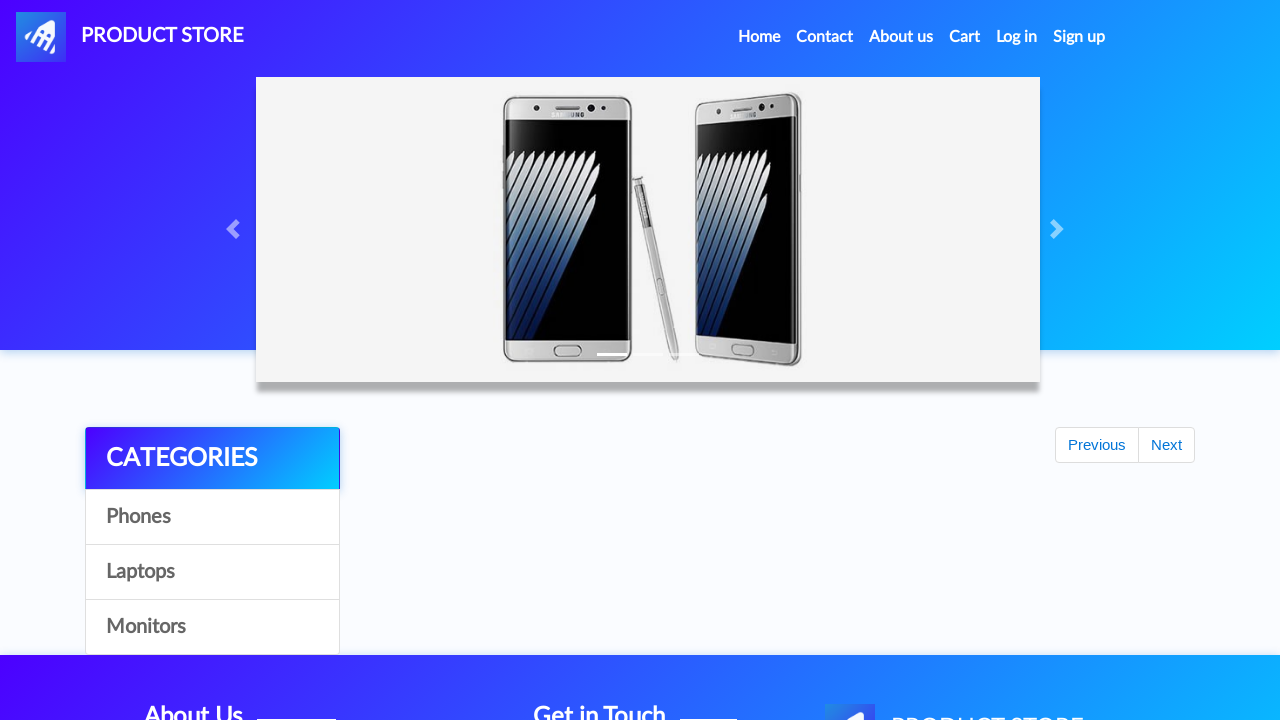

Waited 3 seconds after back navigation
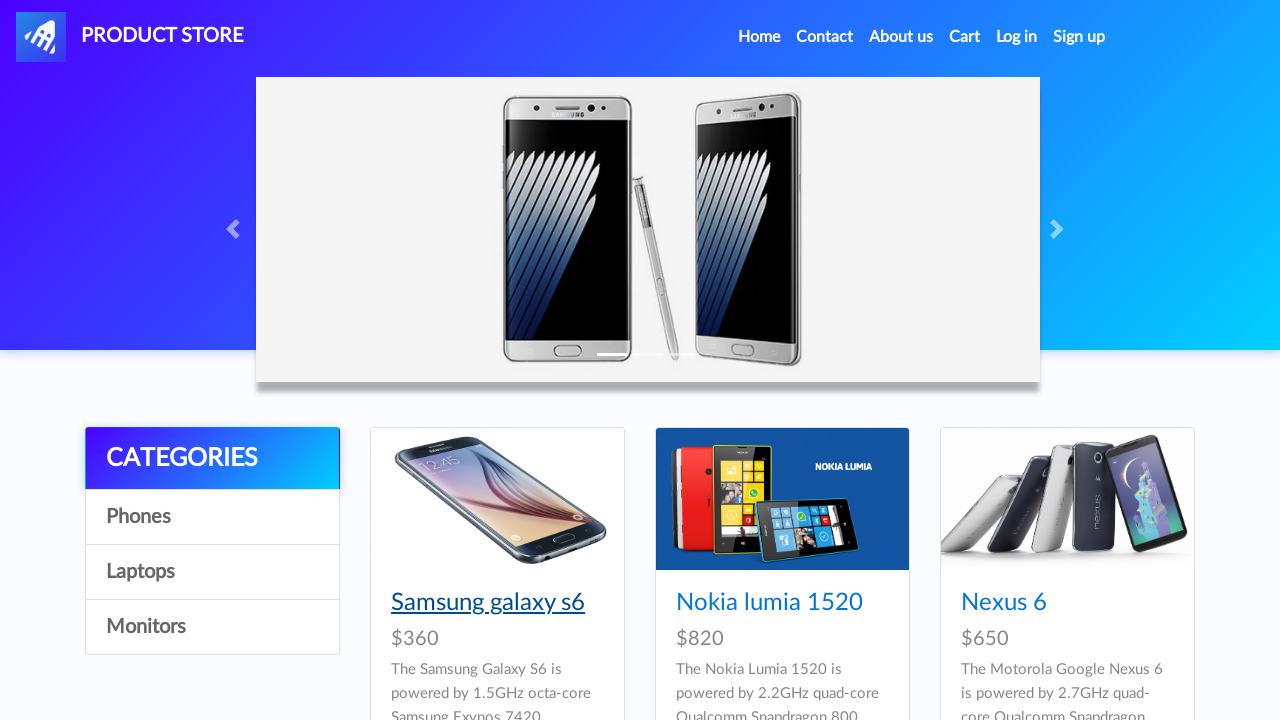

Refreshed the page
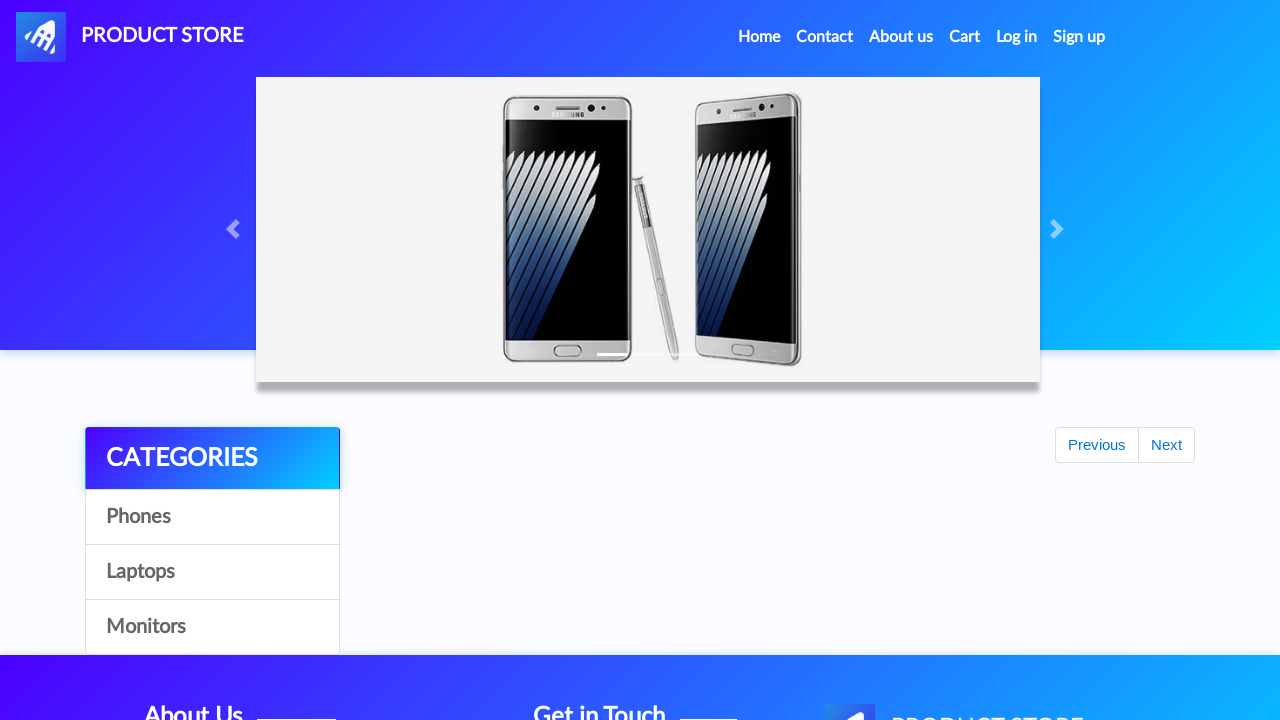

Waited 3 seconds after page refresh
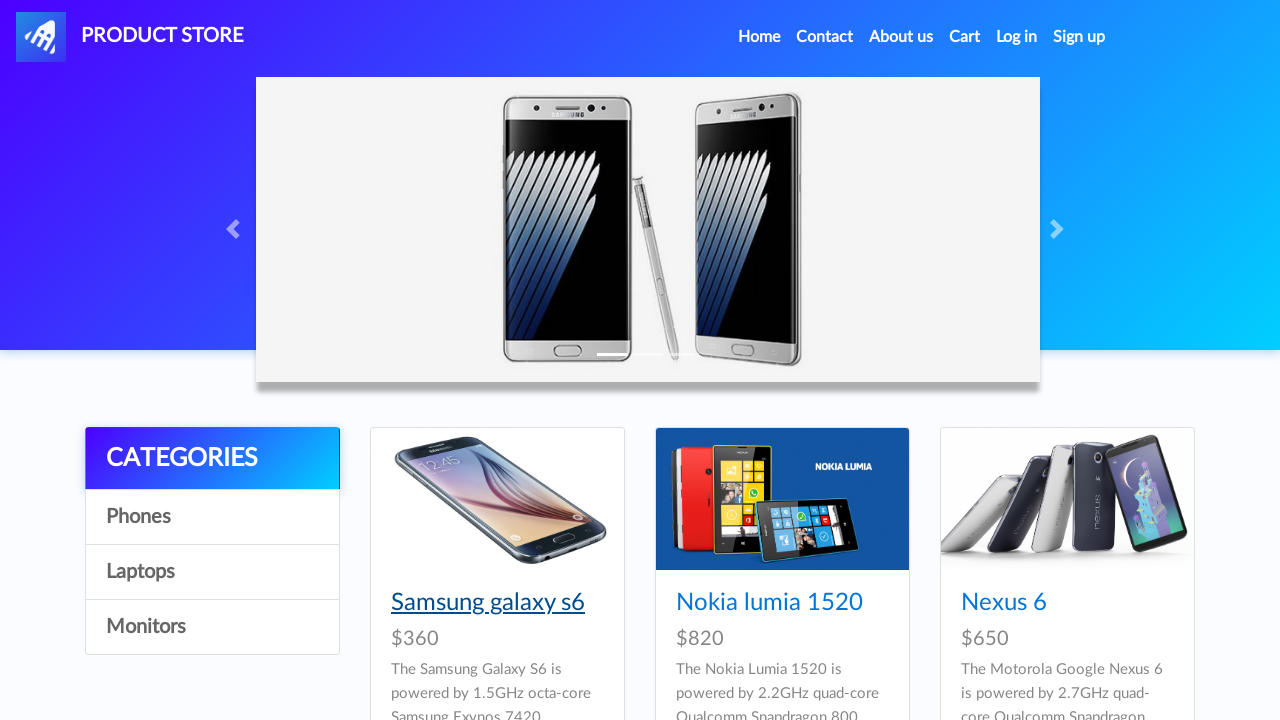

Retrieved page title: STORE
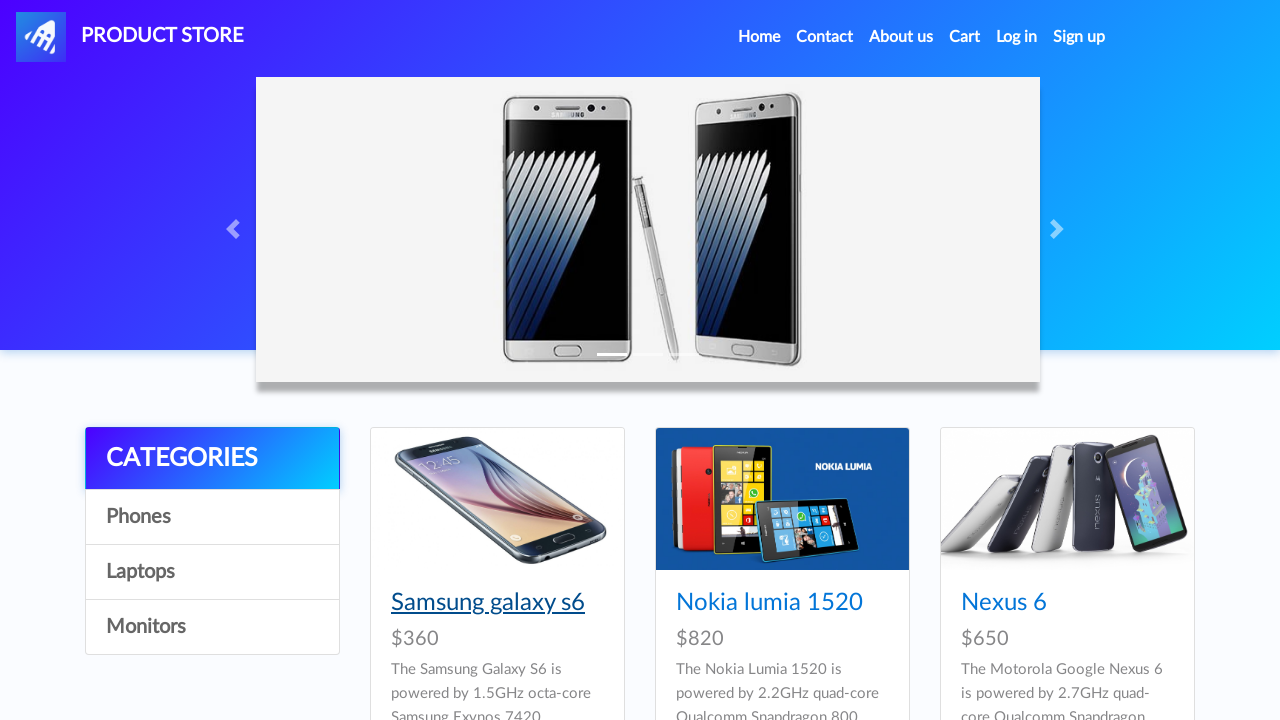

Retrieved scroll height: 1835
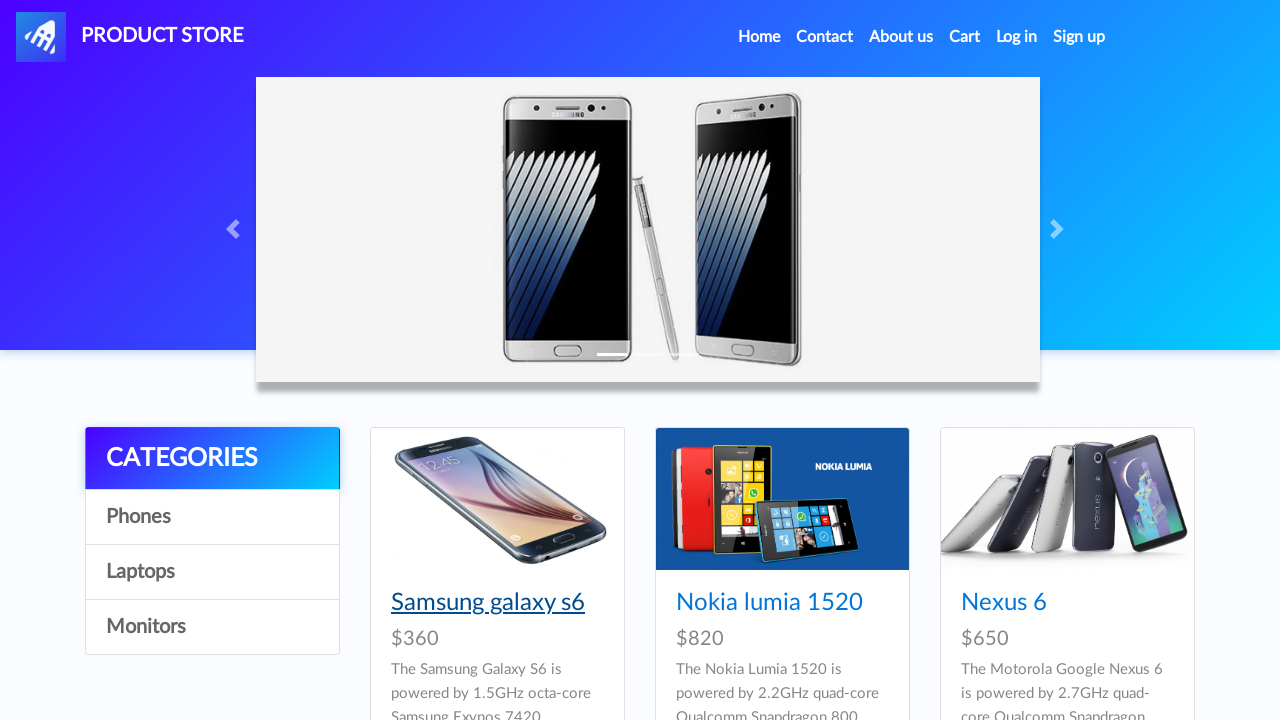

Waited 3 seconds before test completion
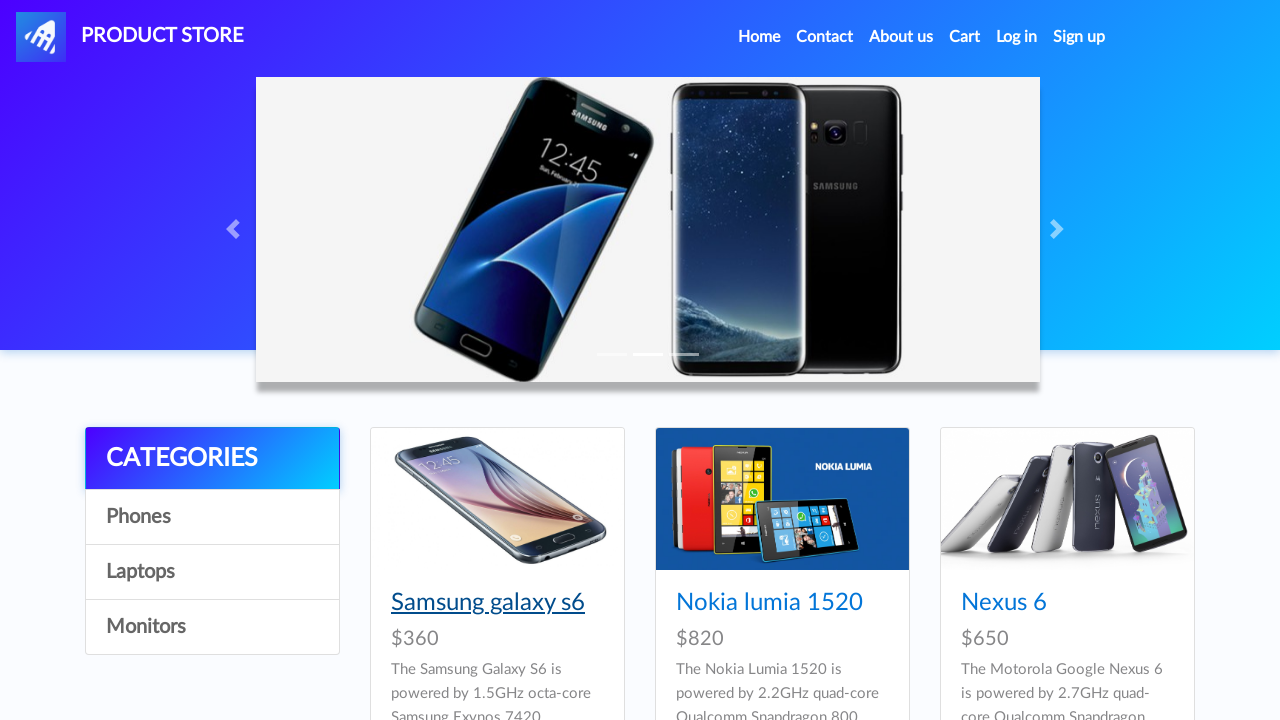

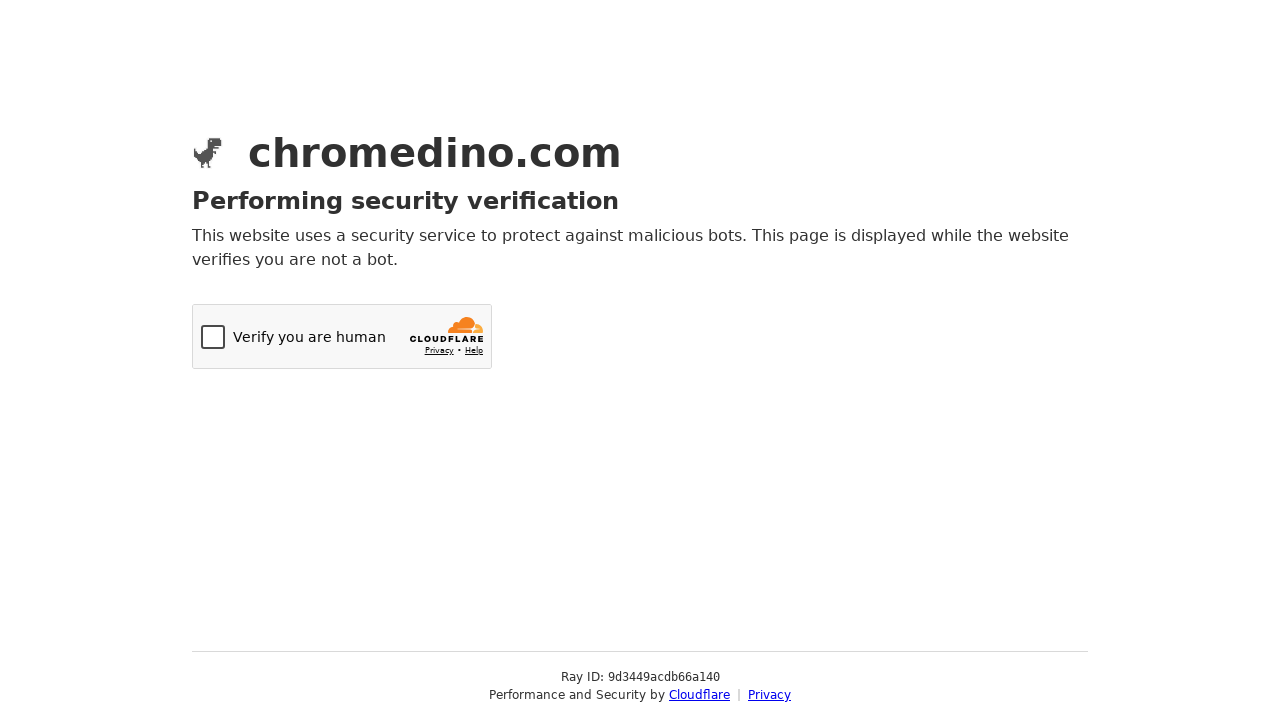